Reads two numbers from page, calculates sum, selects result from dropdown and submits

Starting URL: http://suninjuly.github.io/selects1.html

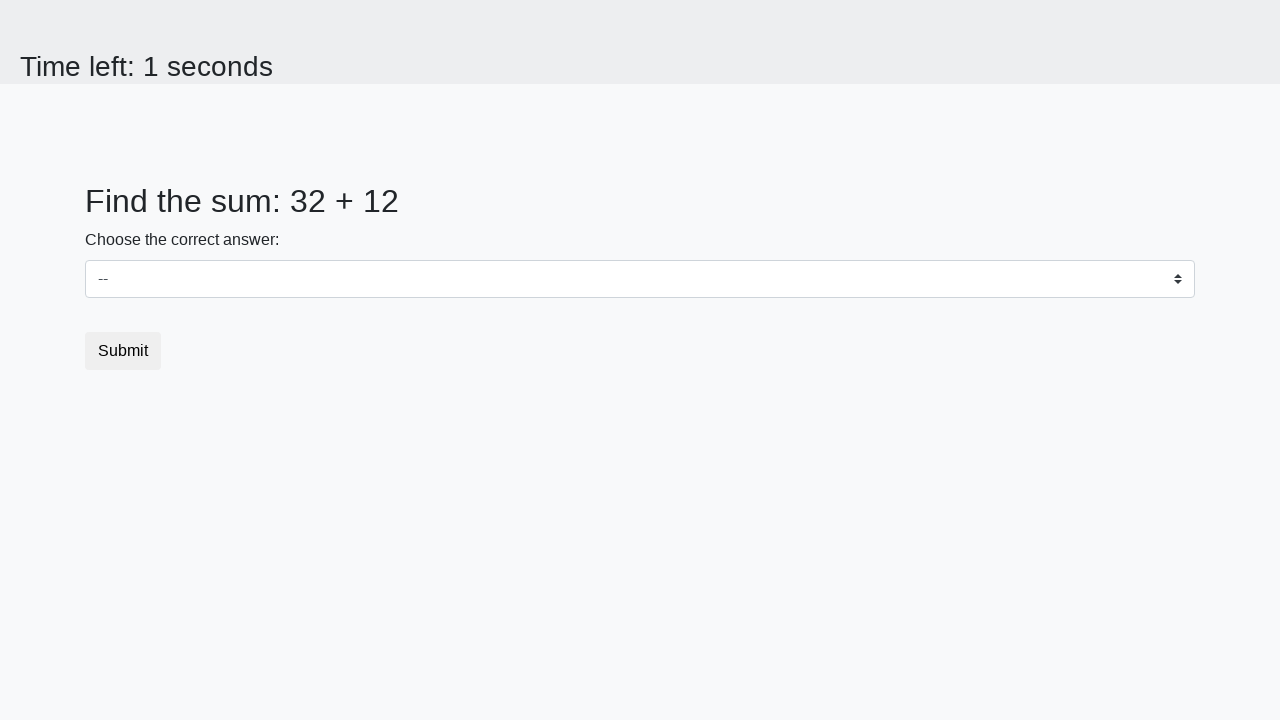

Read first number from page
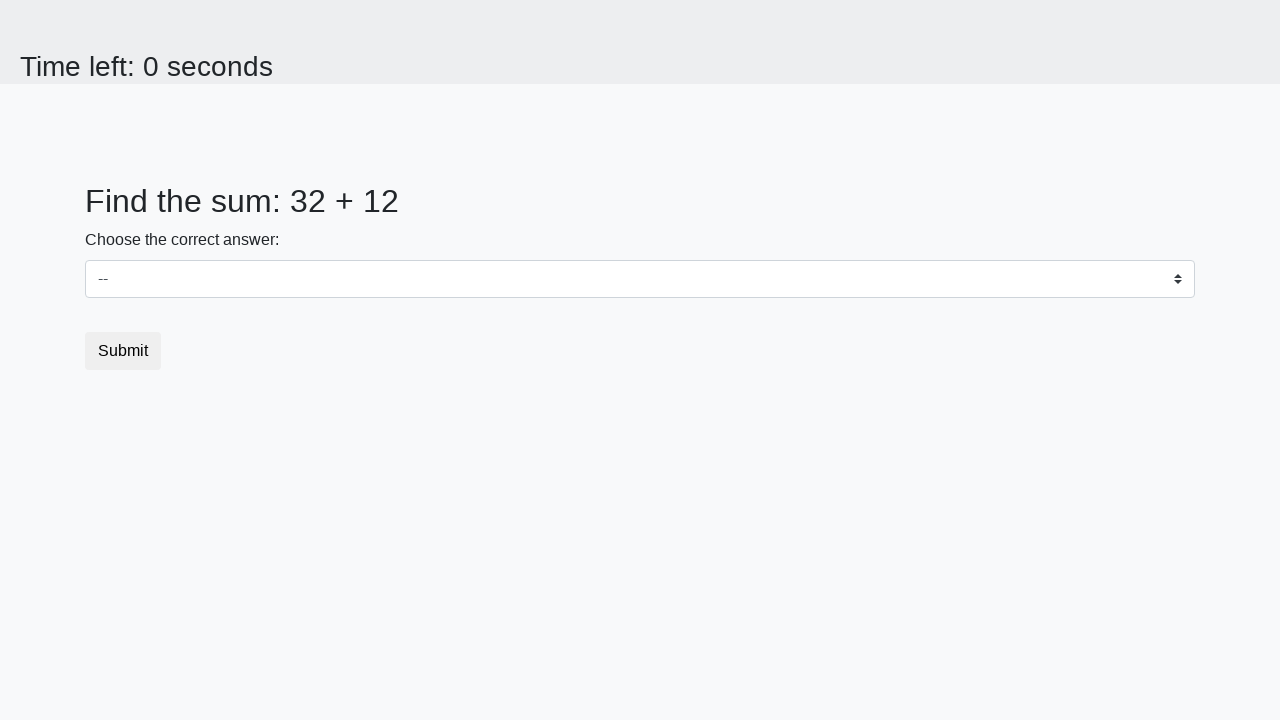

Read second number from page
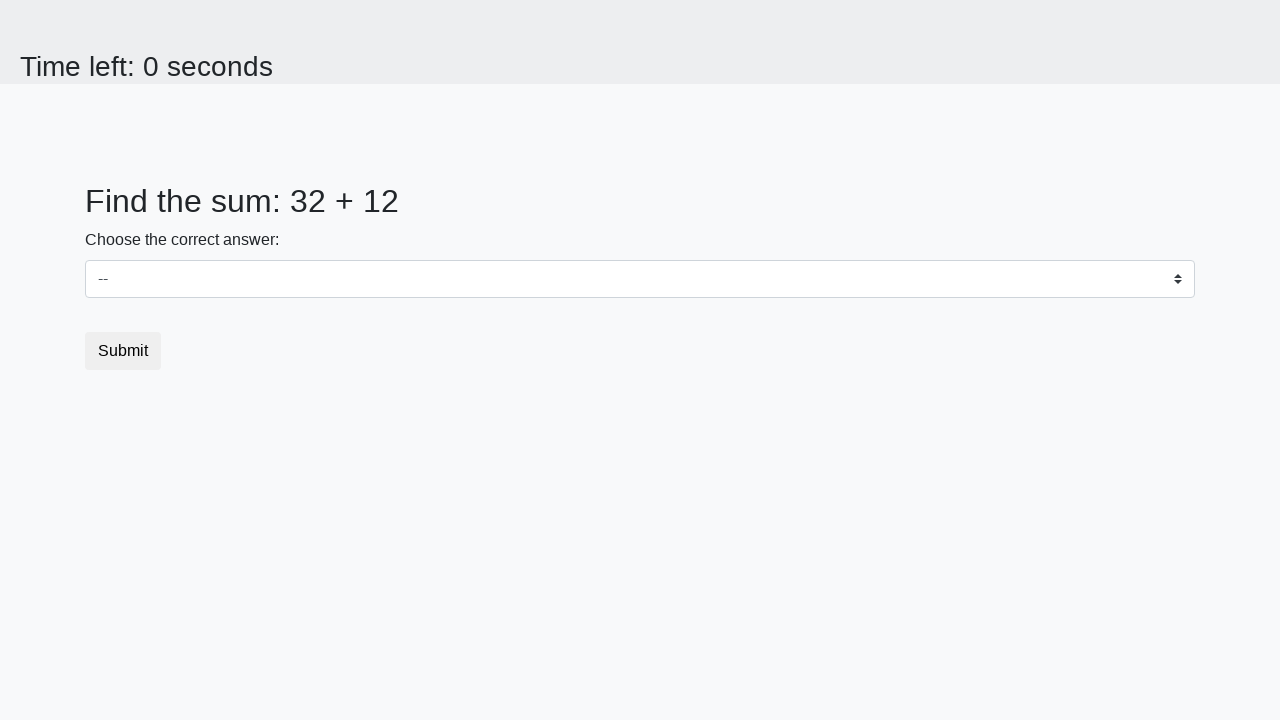

Calculated sum: 32 + 12 = 44
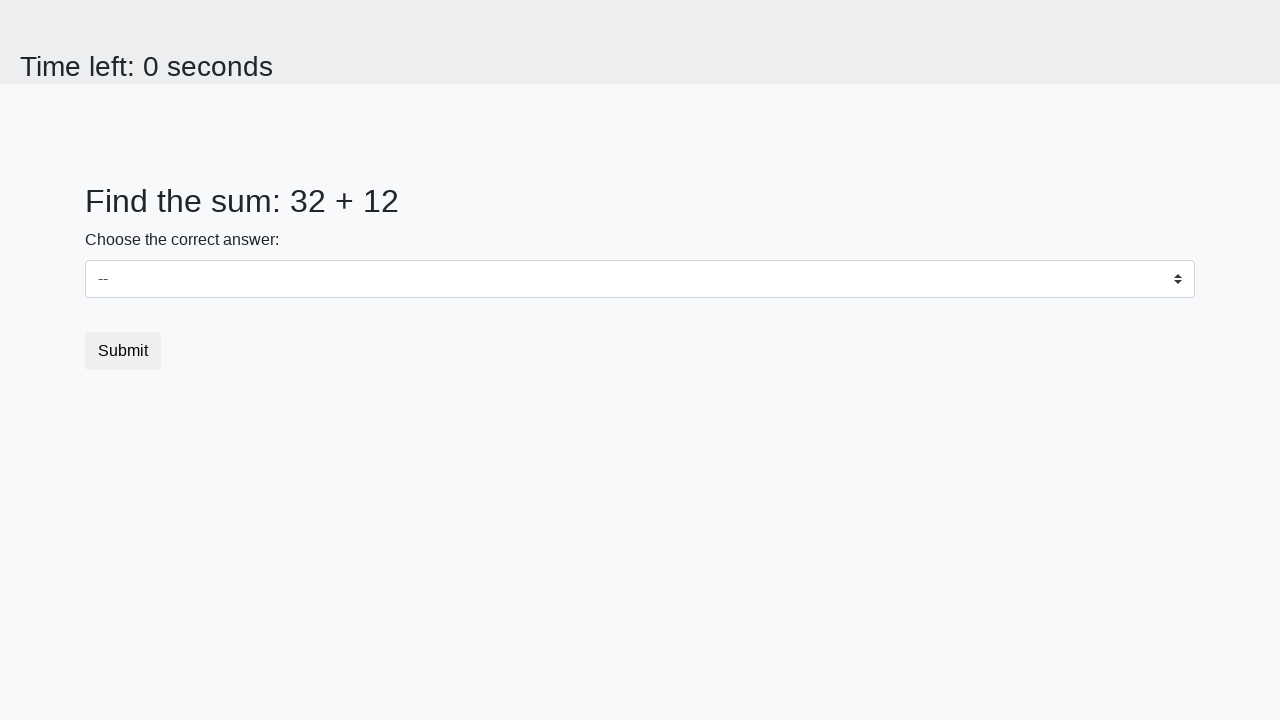

Selected result (44) from dropdown on select
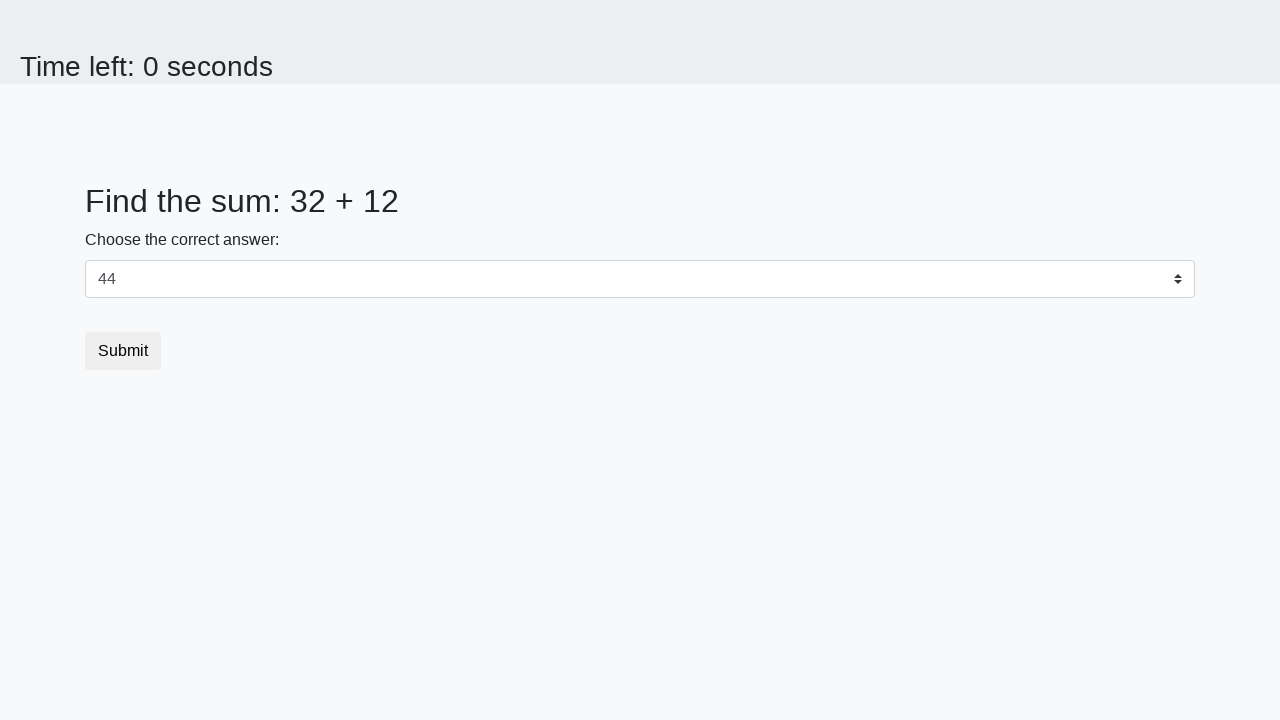

Clicked submit button at (123, 351) on xpath=/html/body/div/form/button
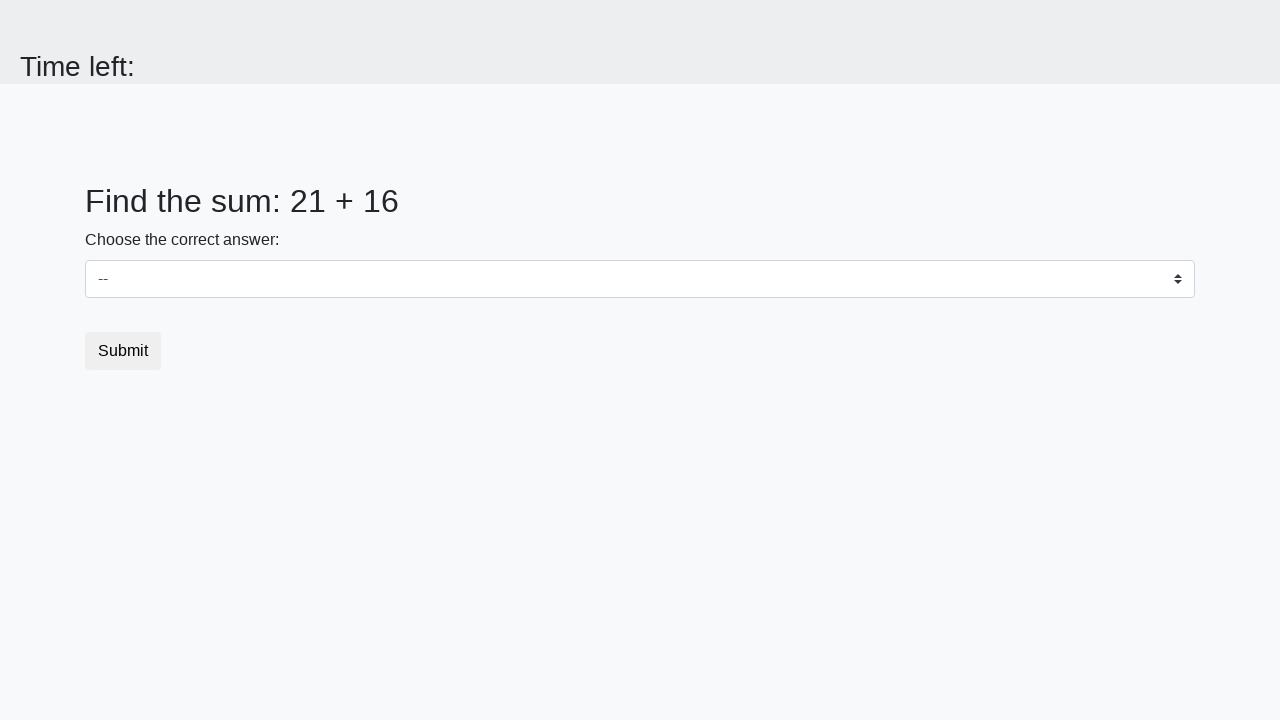

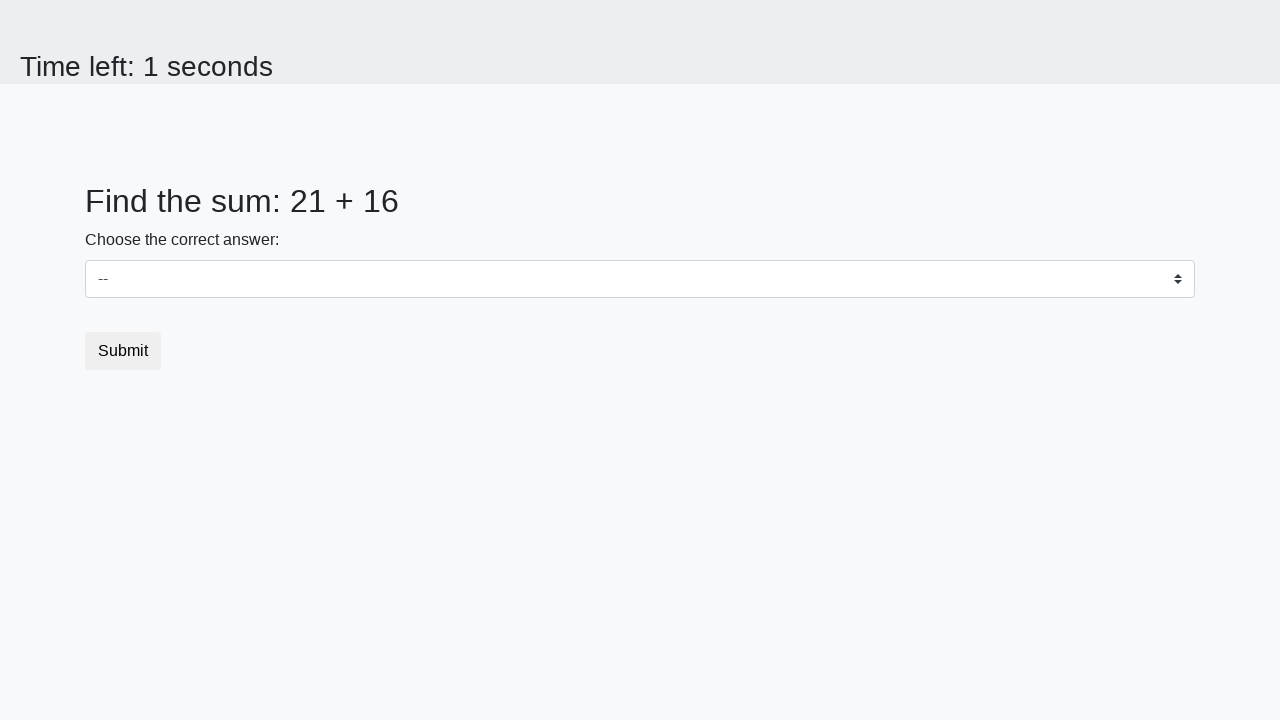